Tests infinite scroll functionality by scrolling to the bottom of the page and verifying that more articles are loaded

Starting URL: https://infinite-scroll.com/demo/full-page/

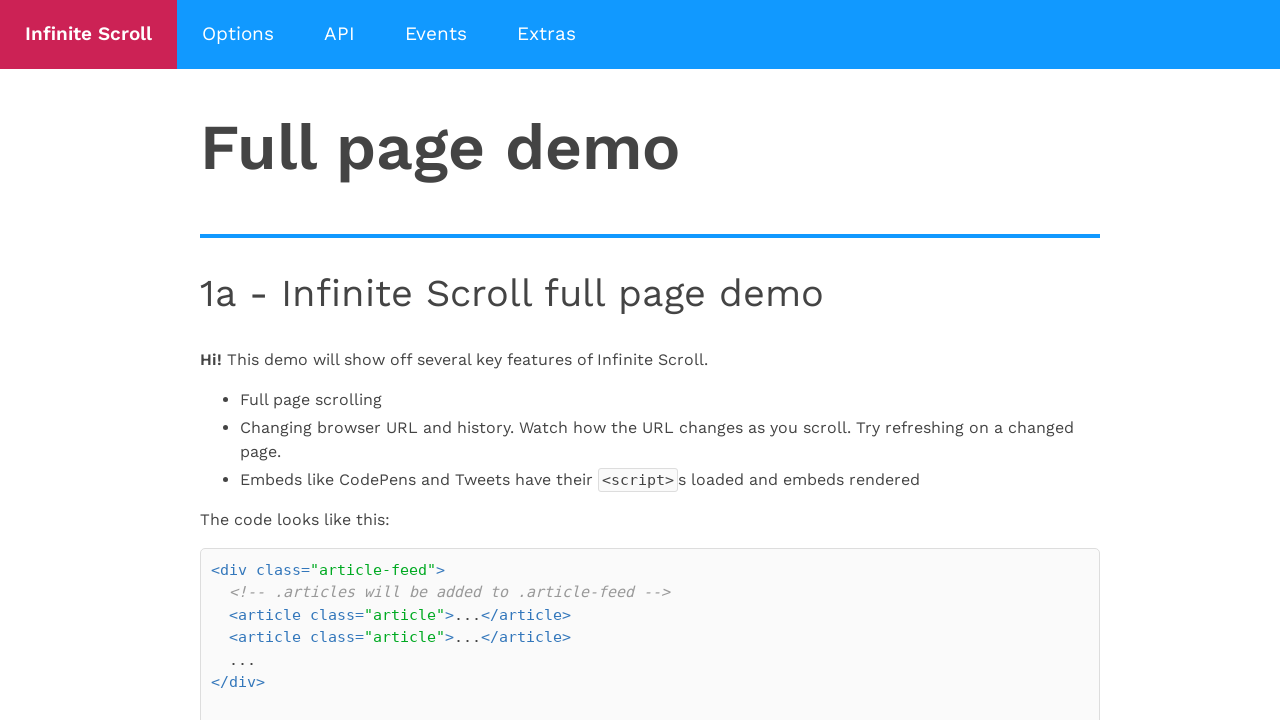

Waited for initial articles to load on infinite scroll page
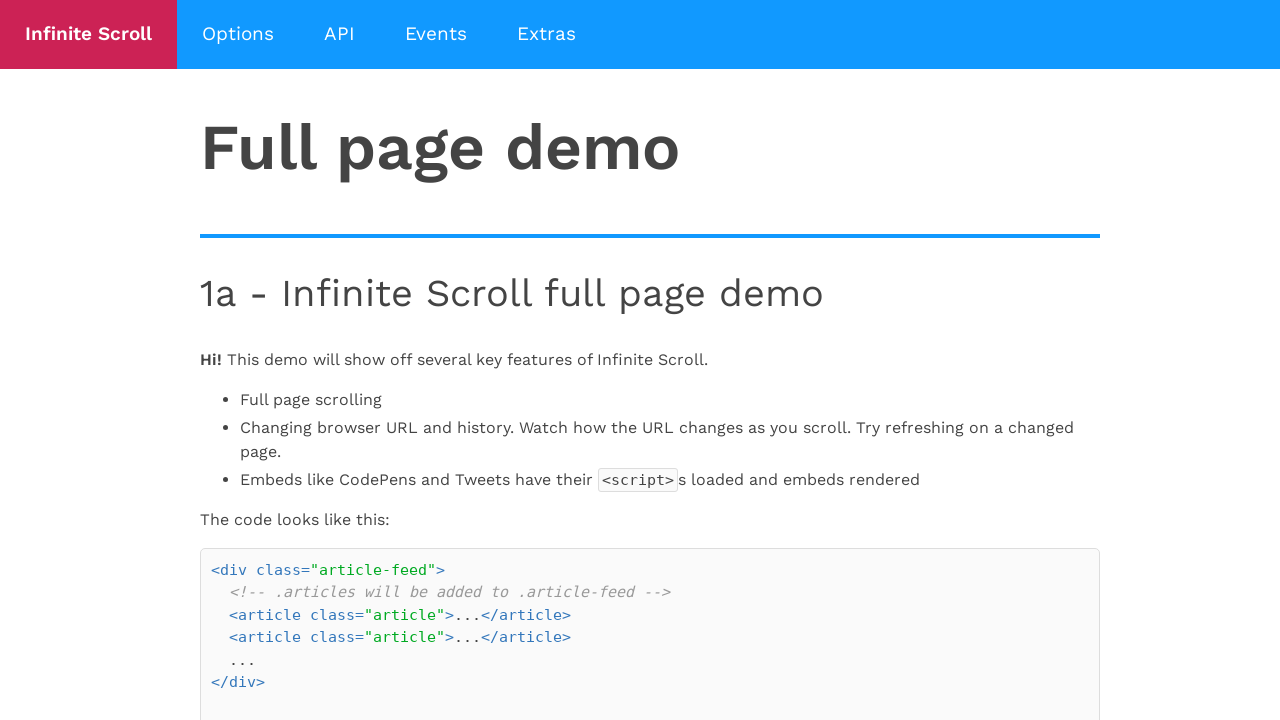

Retrieved initial article count: 2 articles
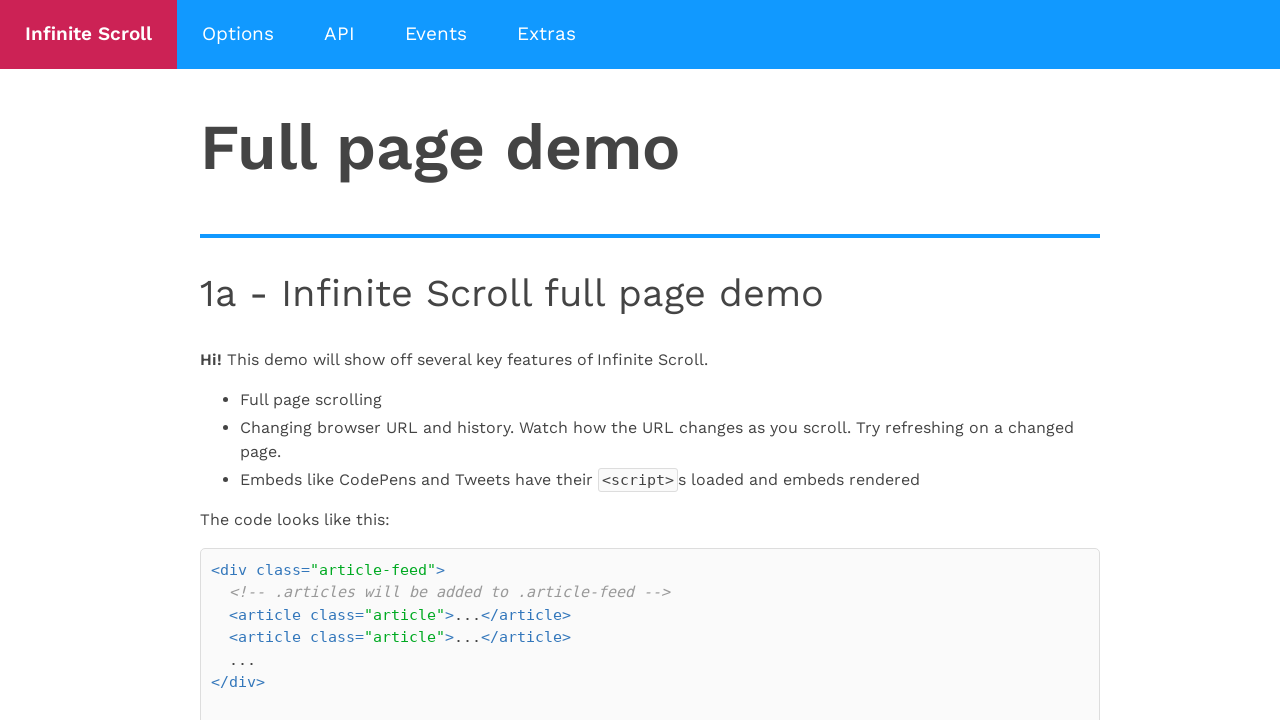

Scrolled to the bottom of the page to trigger infinite scroll
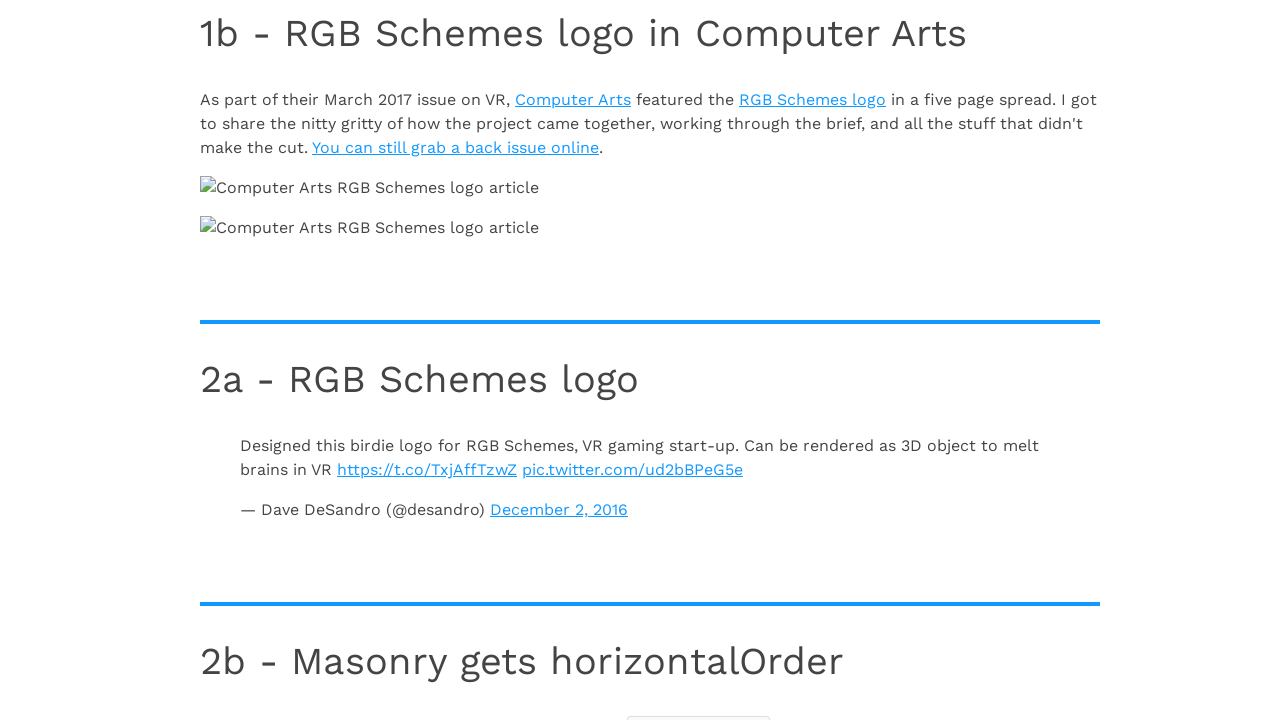

Waited 1500ms for new articles to load after scrolling
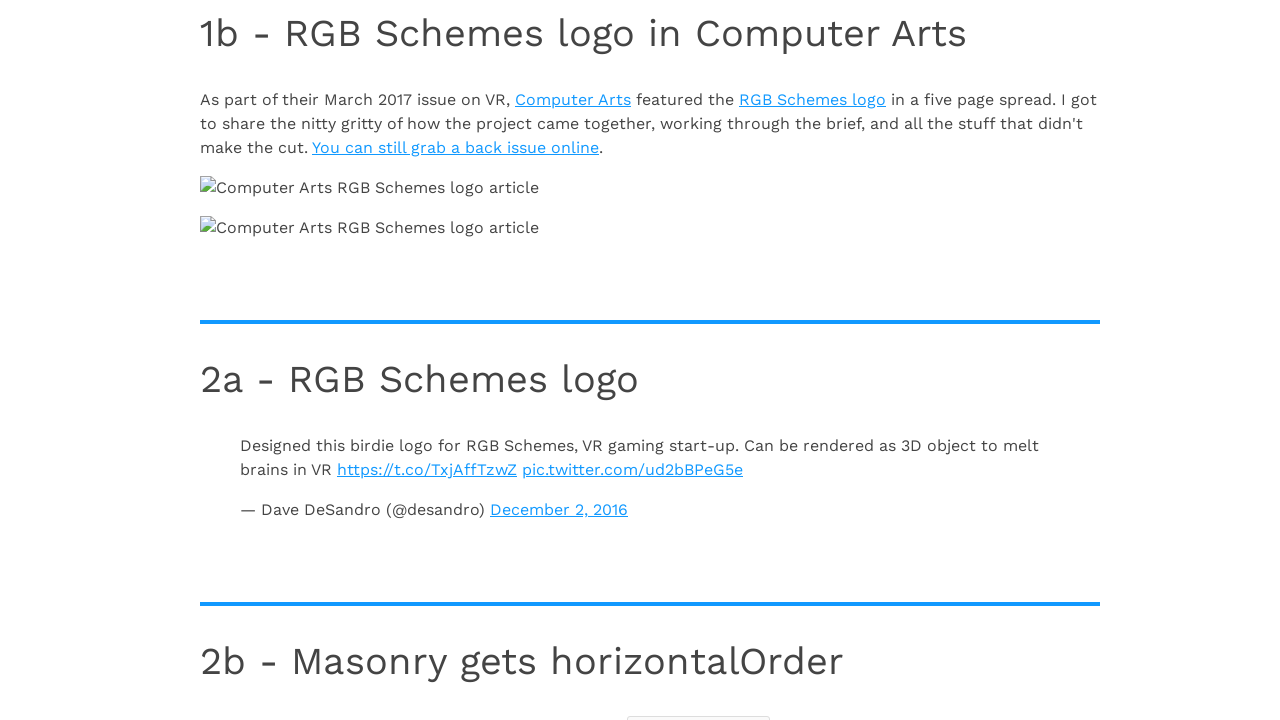

Retrieved new article count: 5 articles
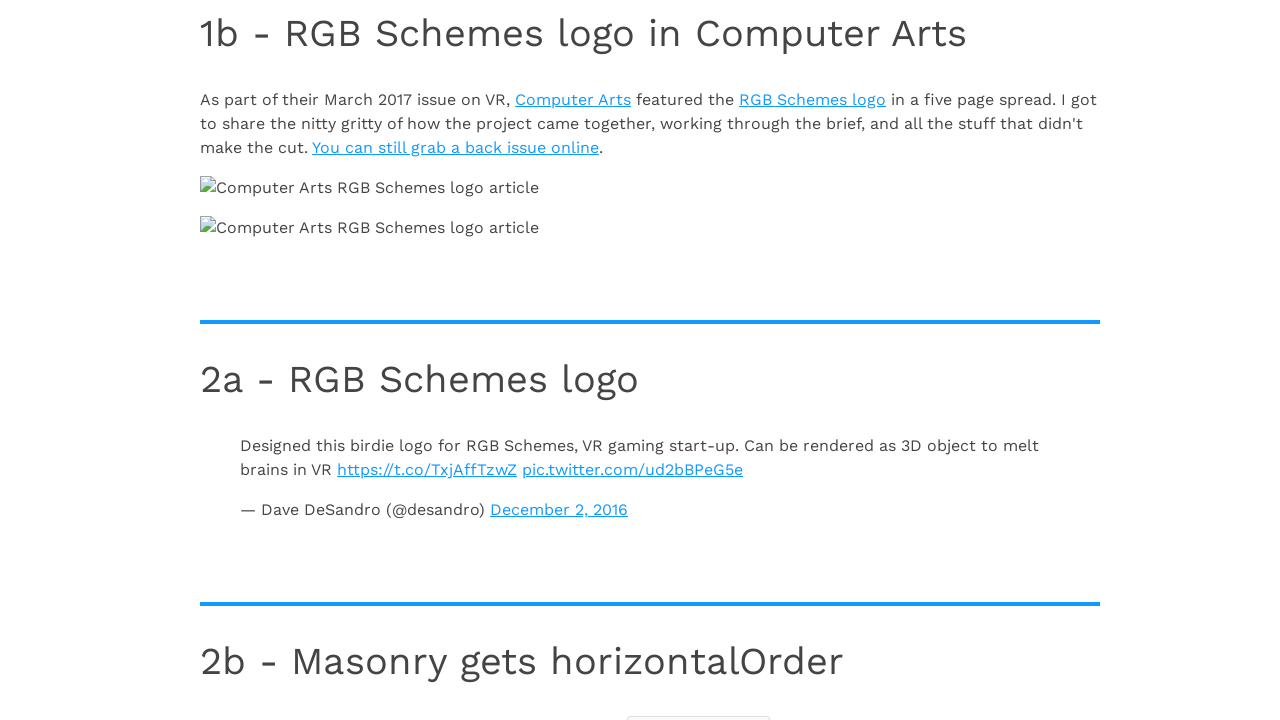

Verified that more articles loaded: 2 → 5 articles
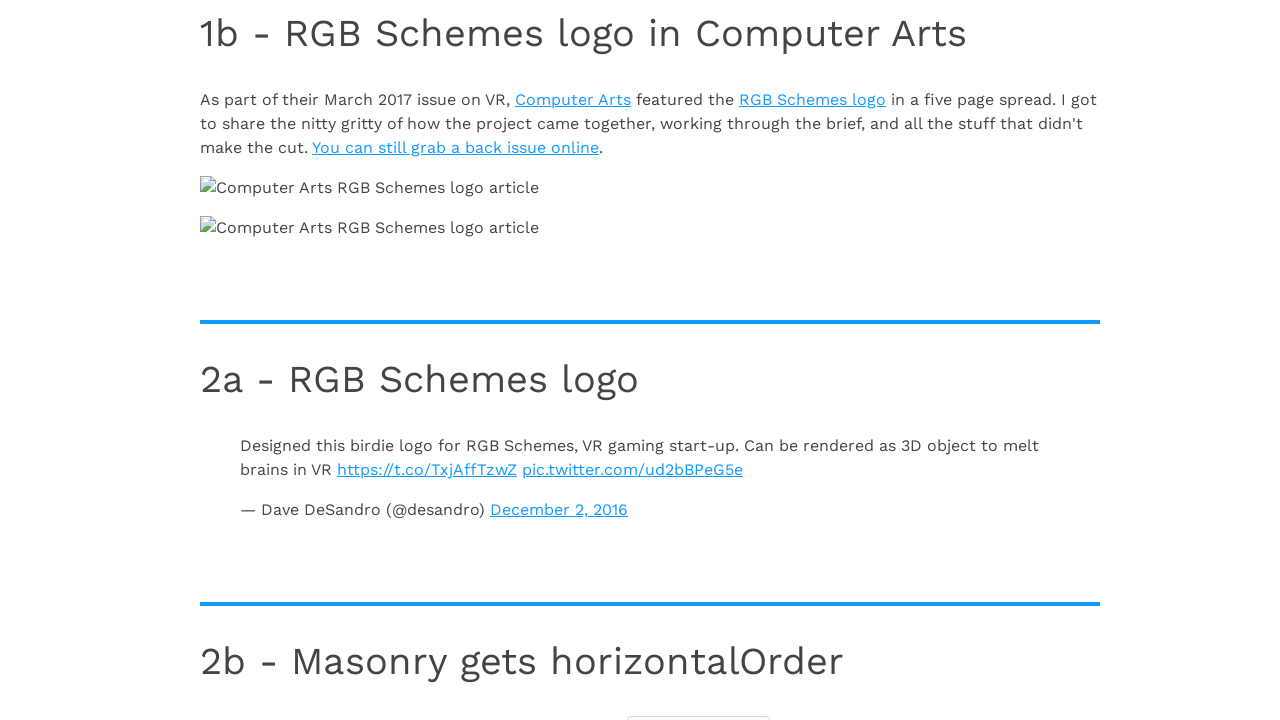

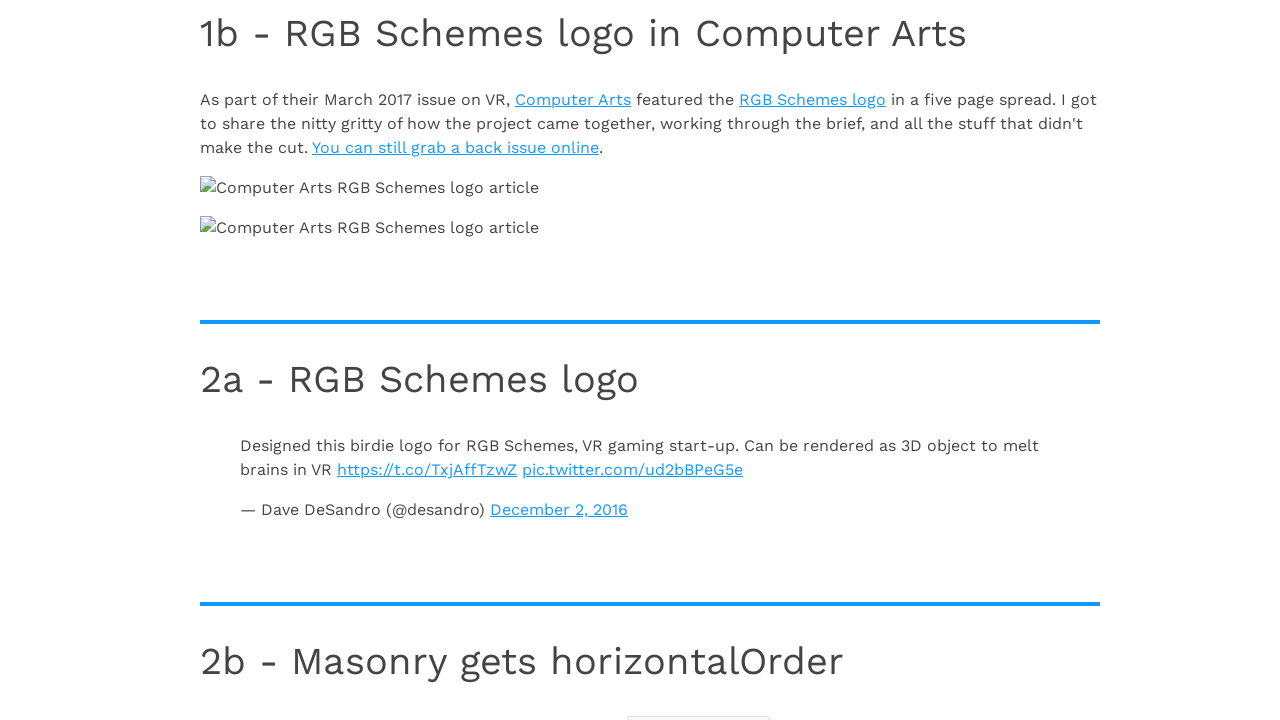